Tests MUI Radio button components by clicking radios and verifying their selected and enabled states

Starting URL: https://v4.mui.com/components/radio-buttons/

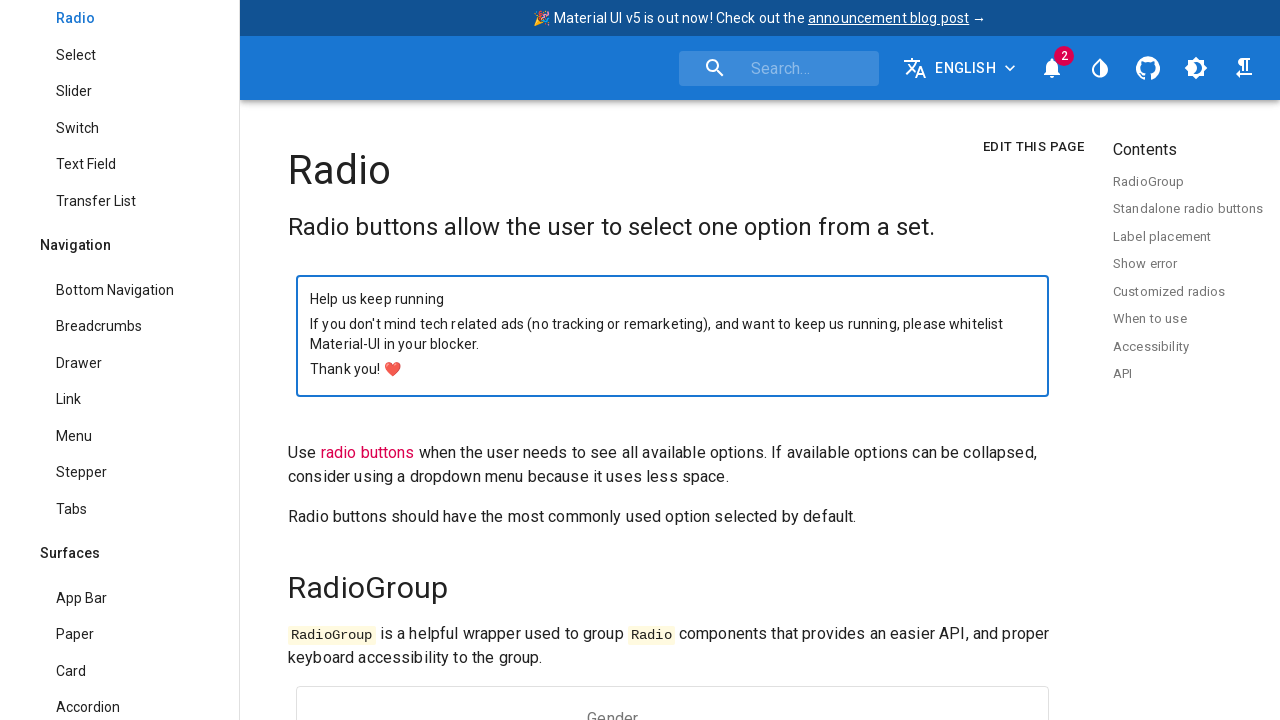

Waited for MUI Radio button components to load
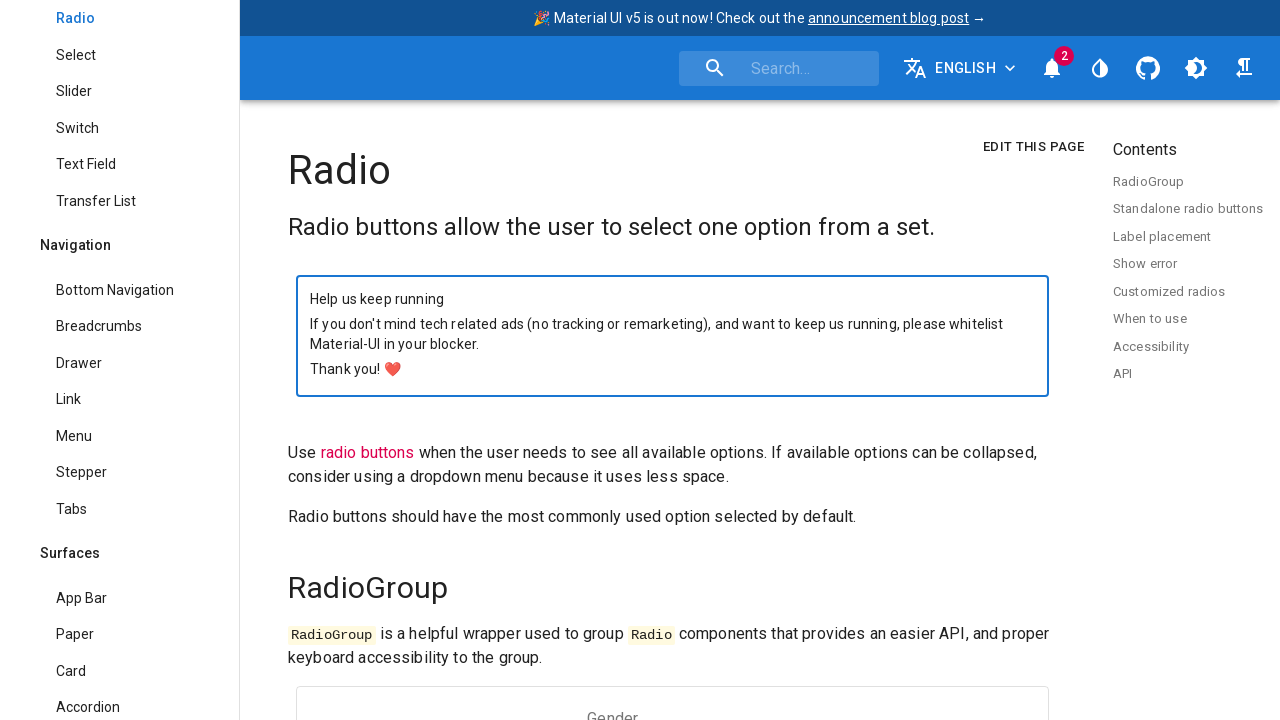

Located first radio button element
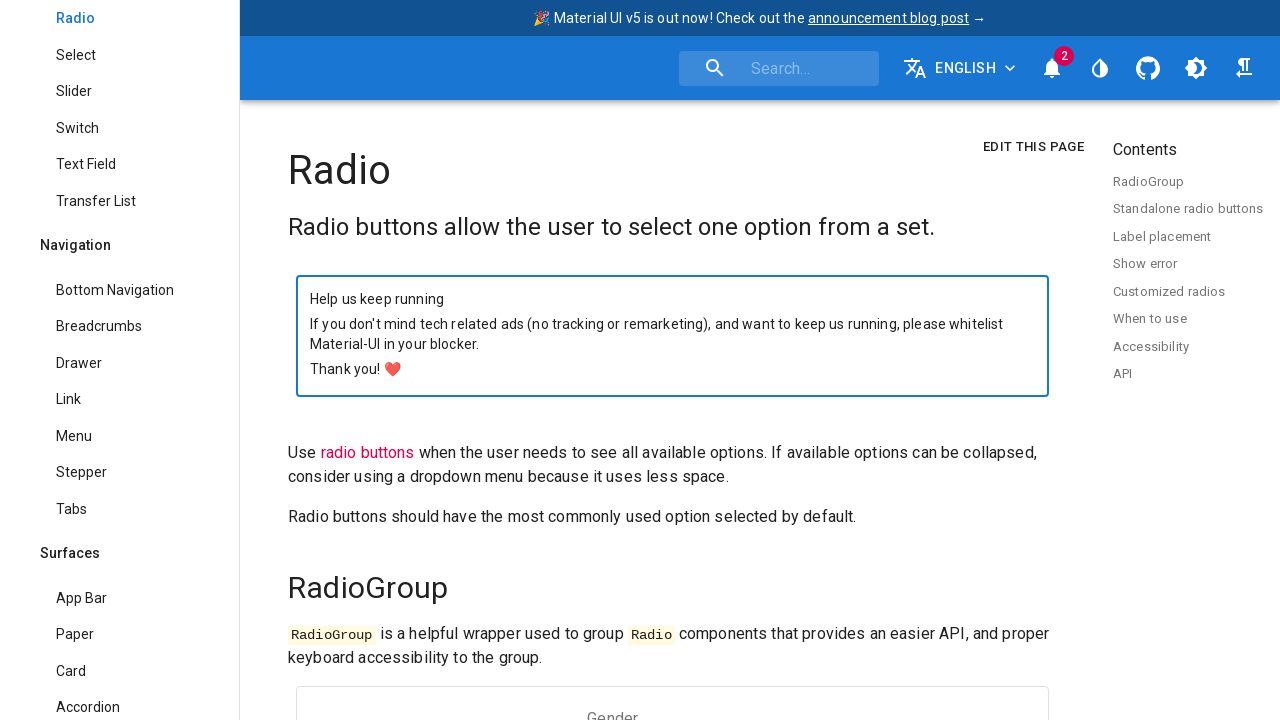

Located second radio button element
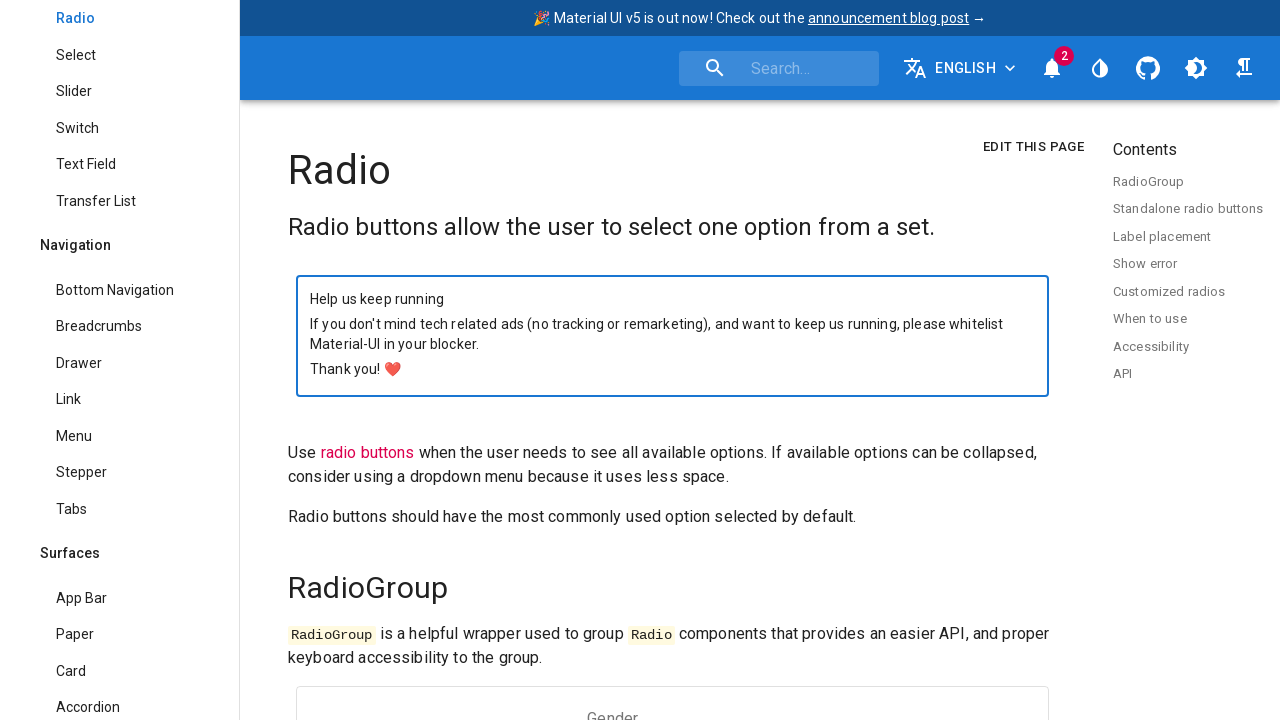

Clicked second radio button to select it at (597, 361) on .MuiRadio-root >> nth=1
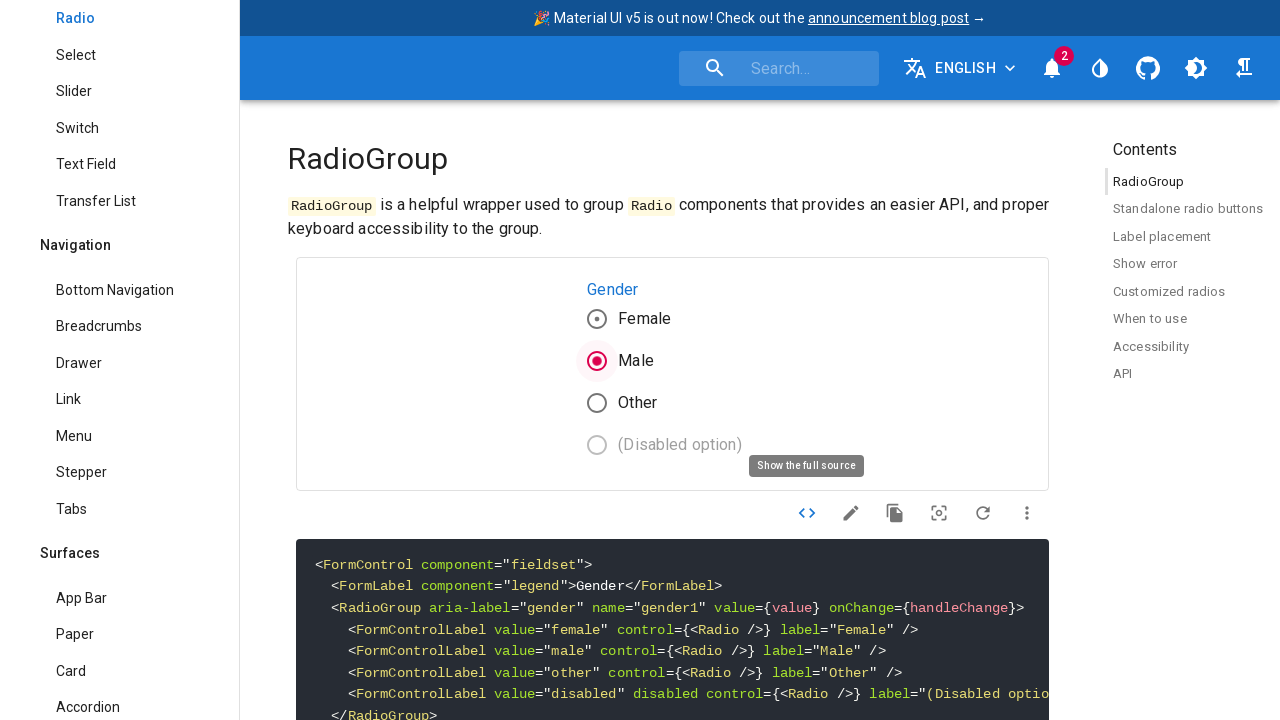

Clicked first radio button to select it back at (597, 319) on .MuiRadio-root >> nth=0
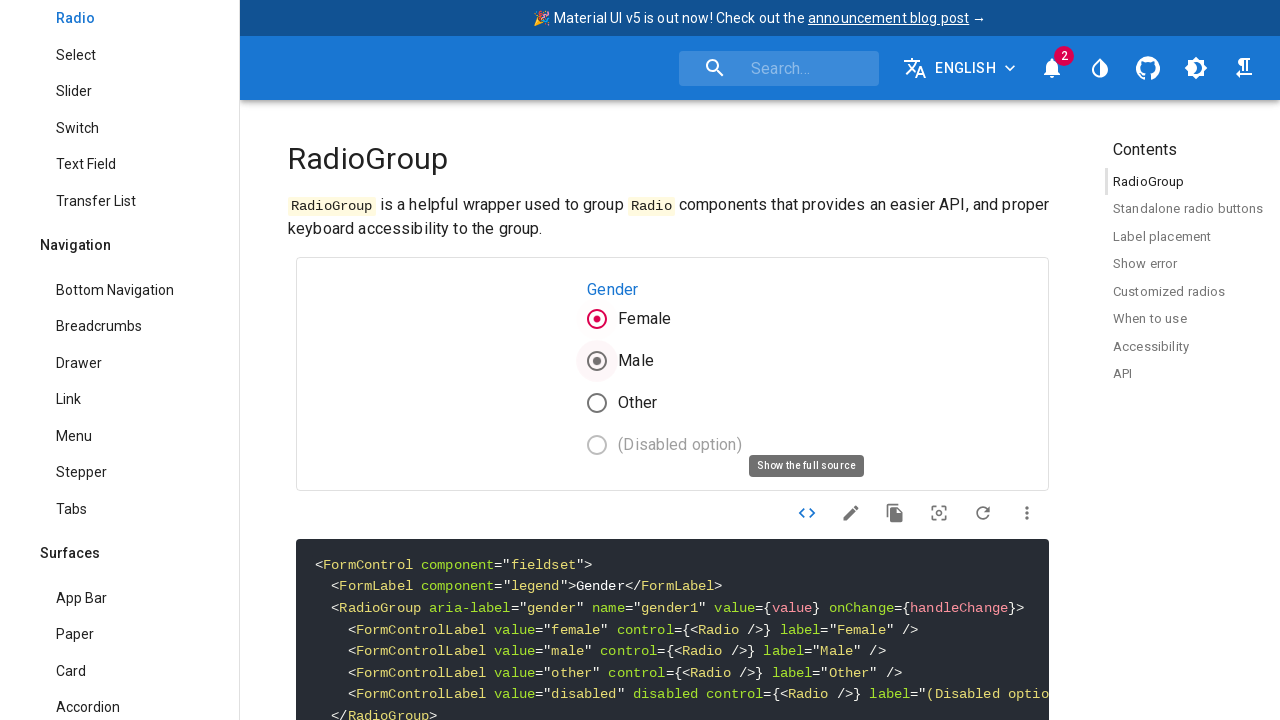

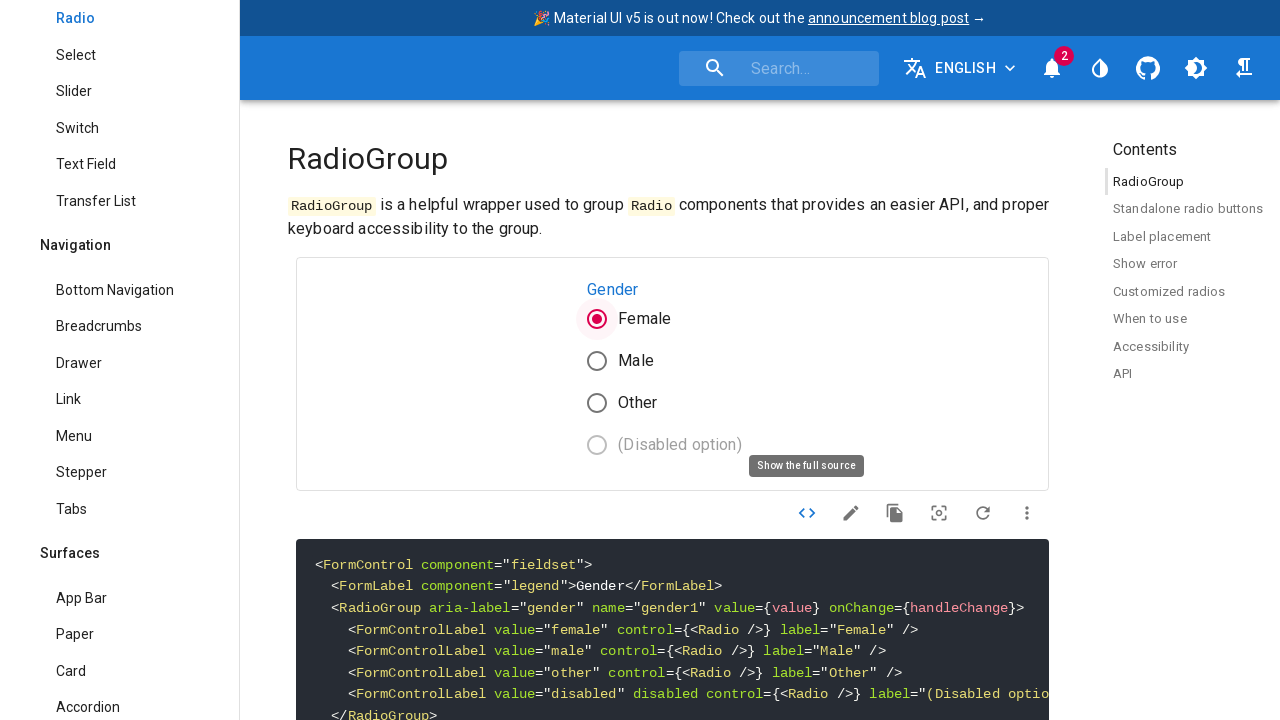